Tests the delete functionality of a TodoMVC app by adding a todo item and then deleting it by hovering over the item and clicking the delete button.

Starting URL: http://todomvc.com/examples/typescript-react/#/

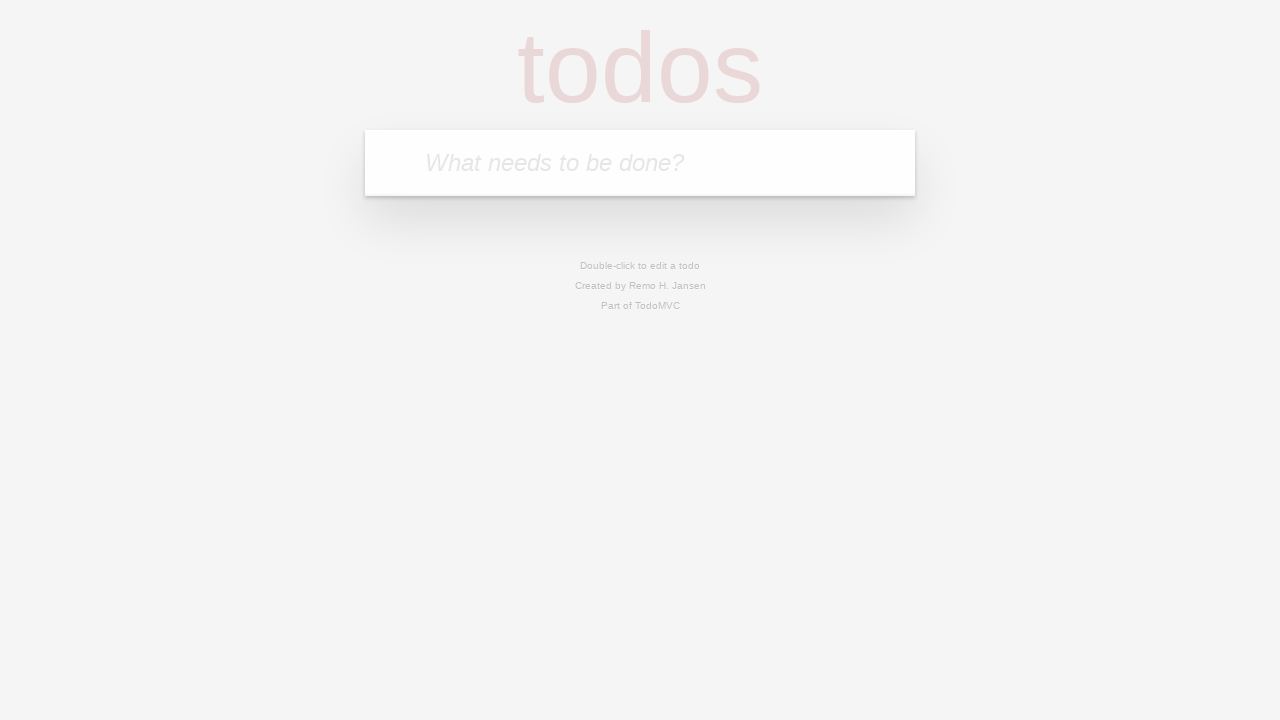

Waited for todo input box to be visible
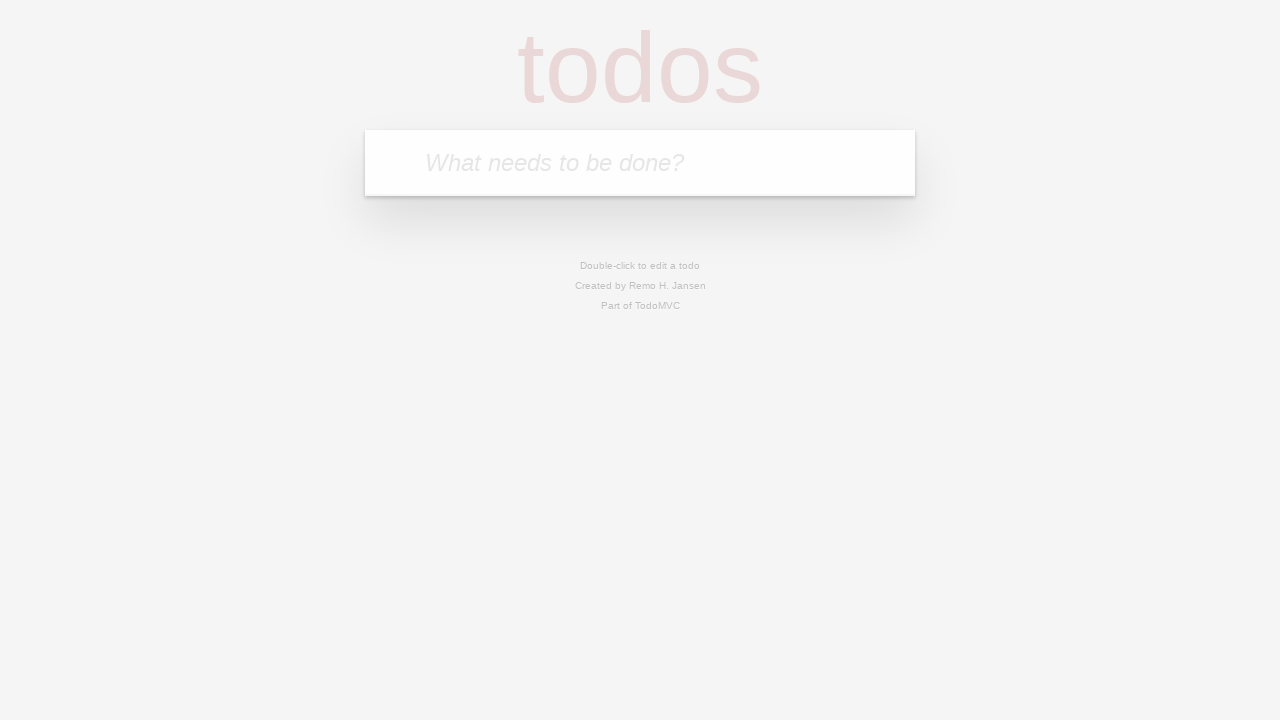

Verified todo input textbox is visible
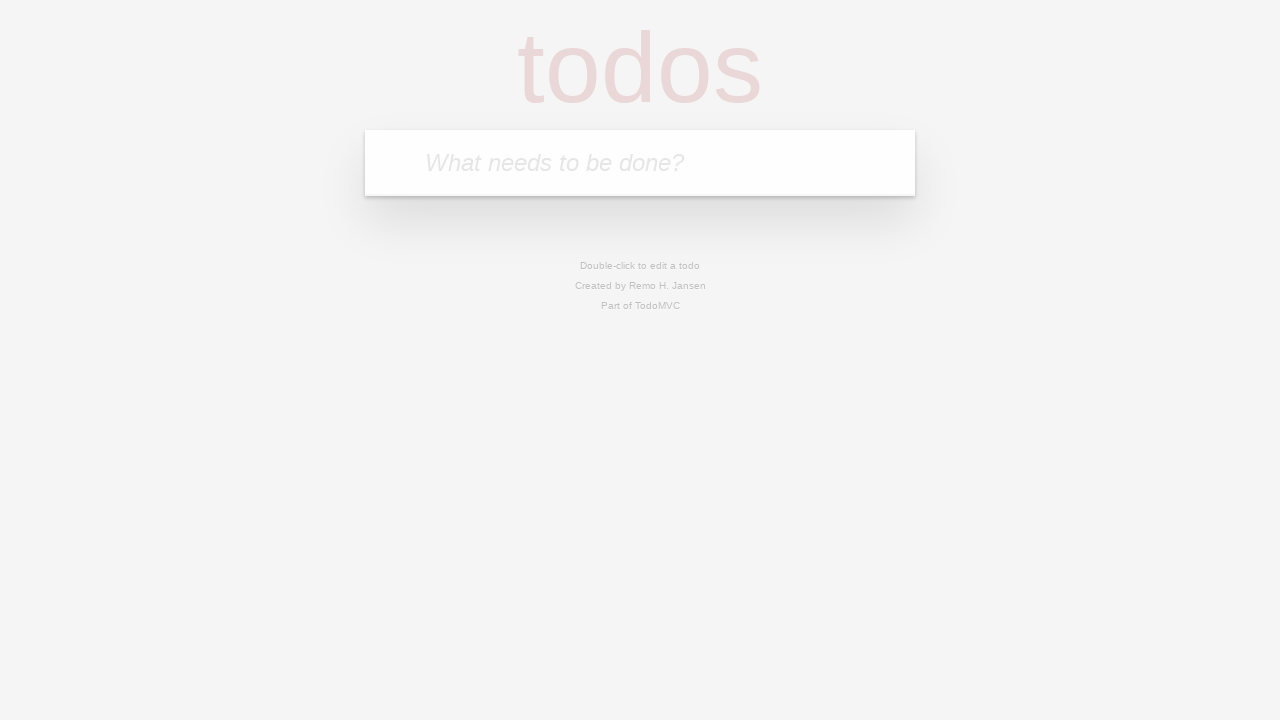

Filled todo input field with 'abcdefghiklmnopqrstuvwxyz' on input.new-todo
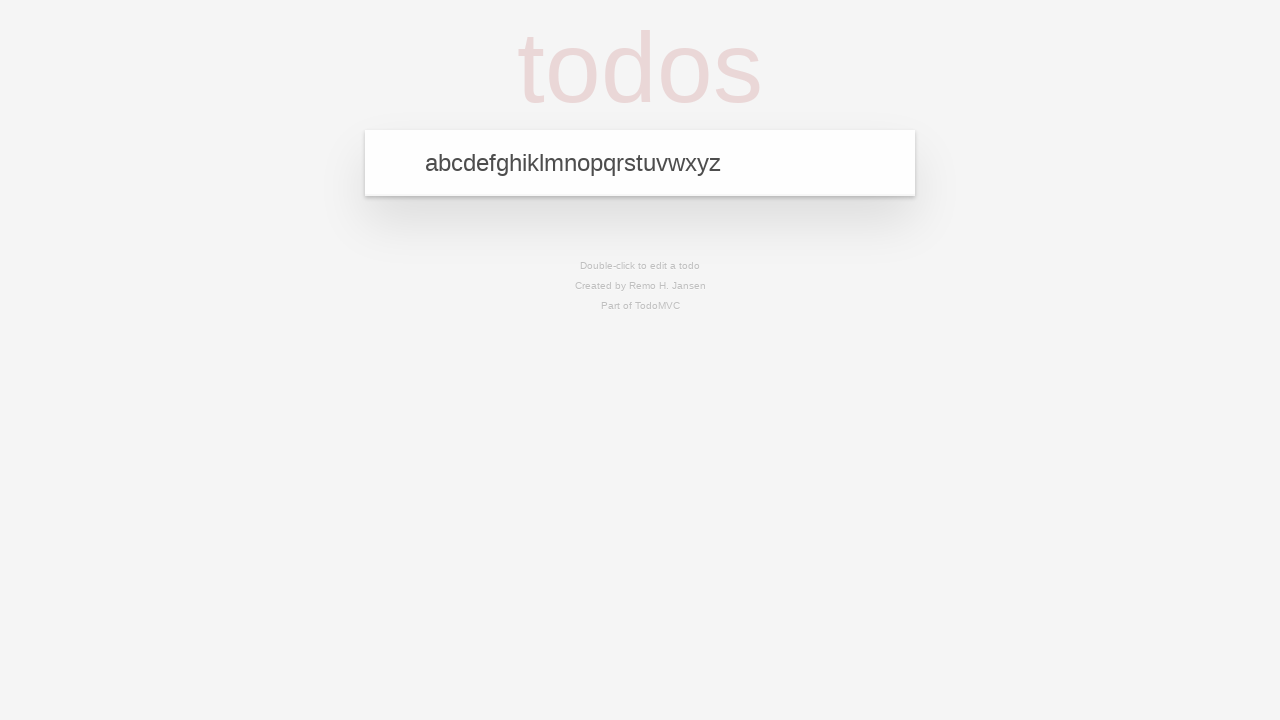

Pressed Enter to add the todo item on input.new-todo
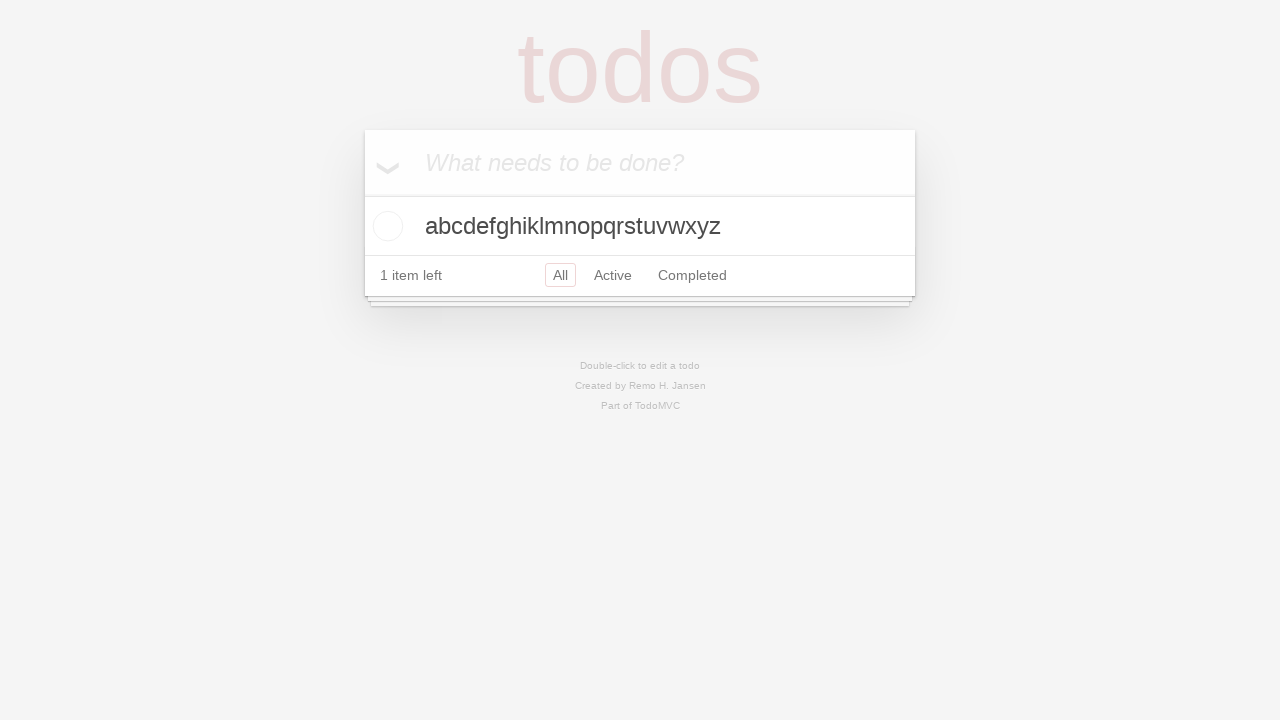

Waited for todo list to appear
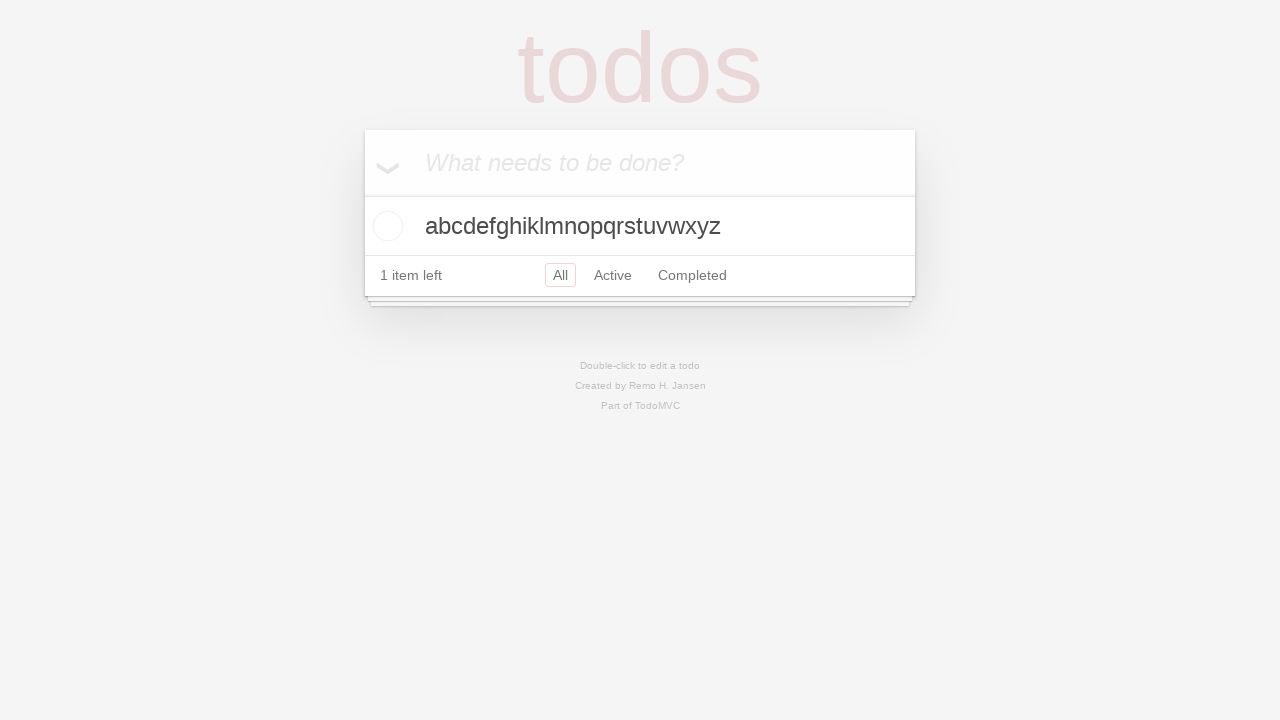

Clicked on the first todo item at (640, 226) on .todo-list li:first-child div.view
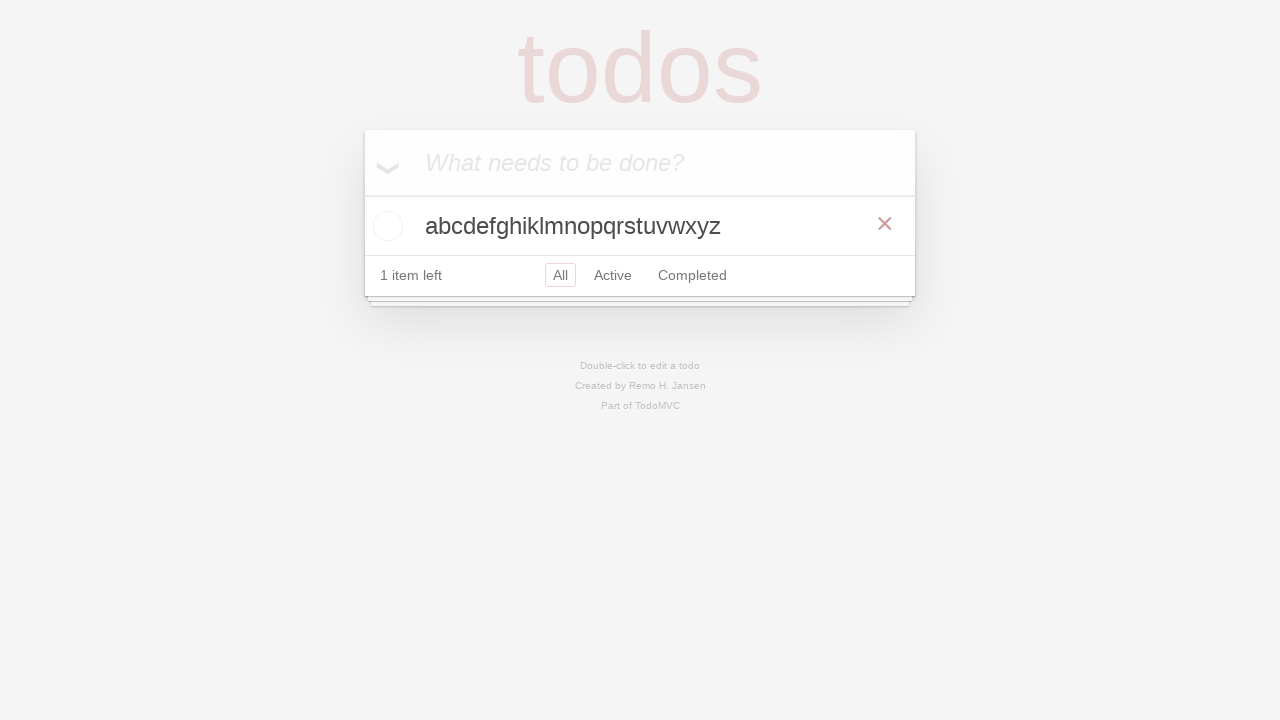

Hovered over the todo item to reveal delete button at (640, 226) on .todo-list li:first-child
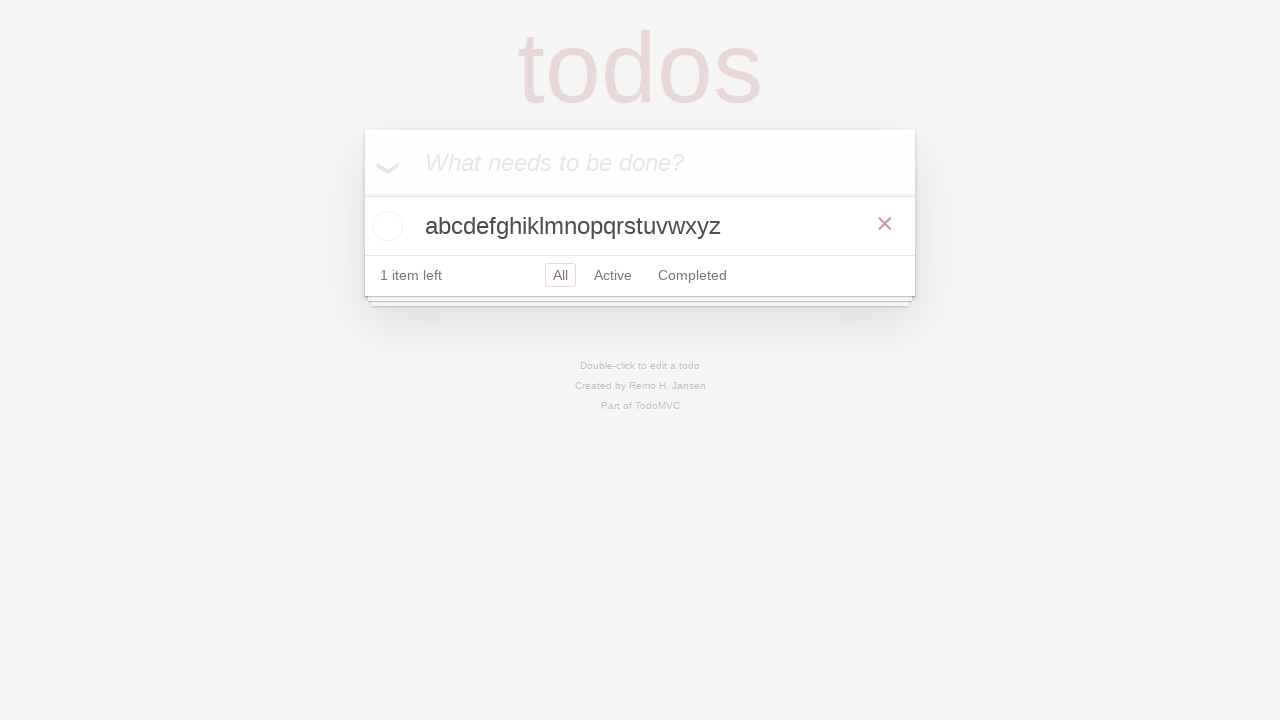

Clicked the delete button to remove the todo item at (885, 224) on .todo-list li:first-child button.destroy
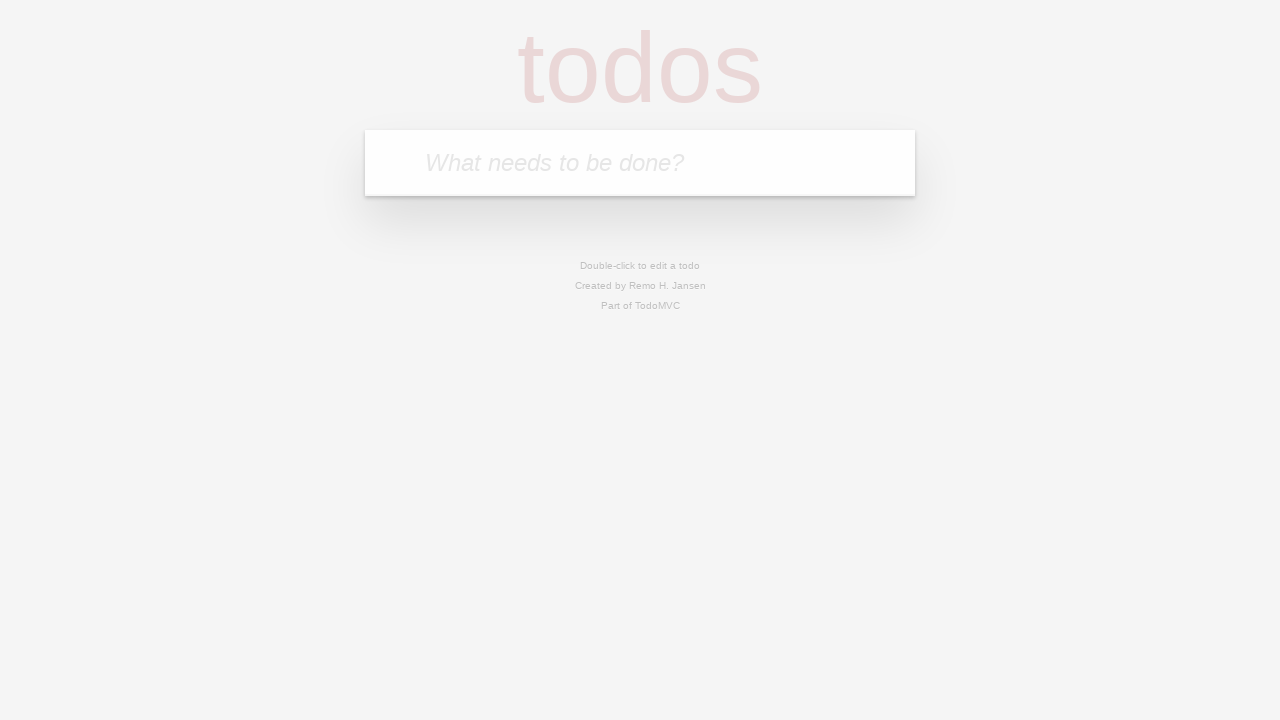

Waited for deletion to complete
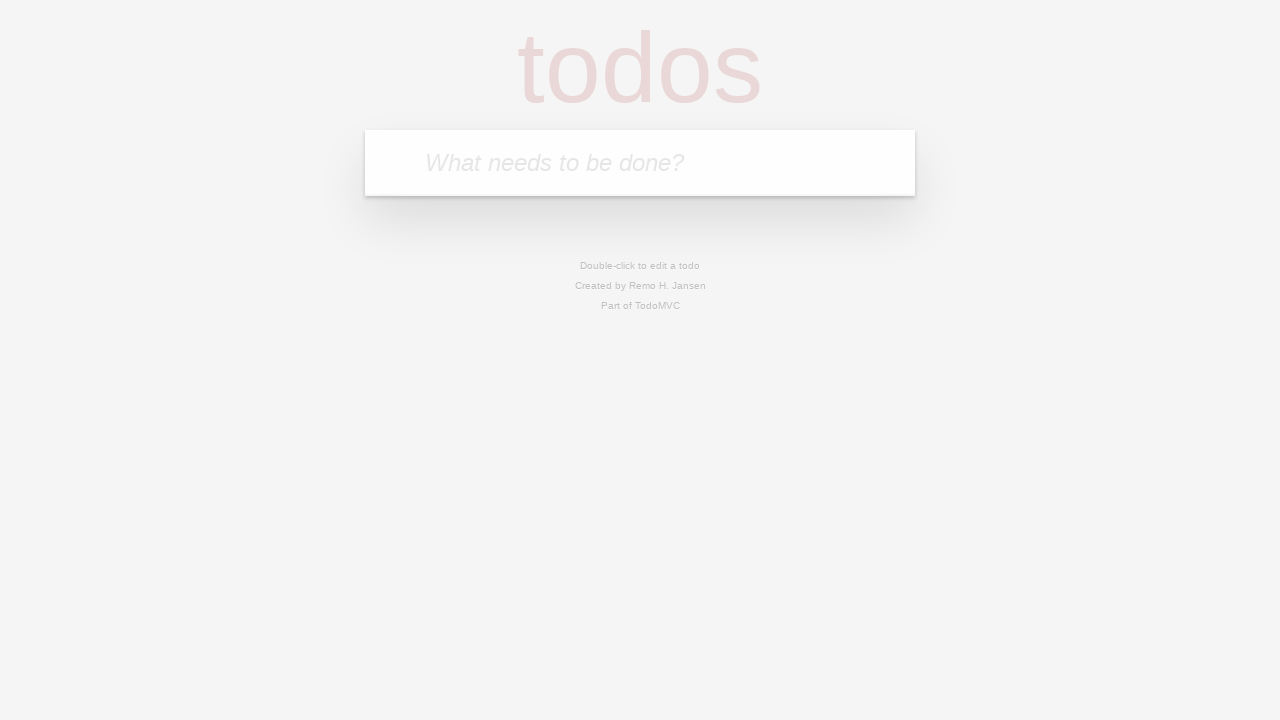

Verified todo item 'abcdefghiklmnopqrstuvwxyz' was successfully deleted
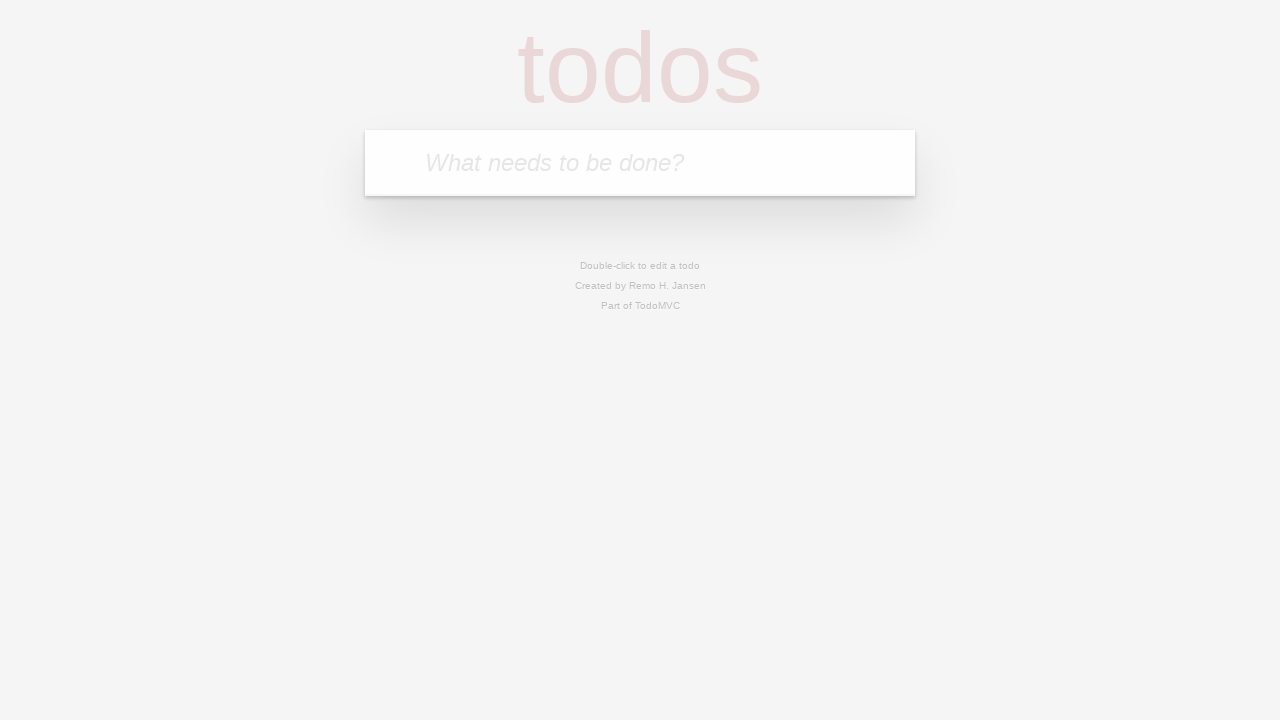

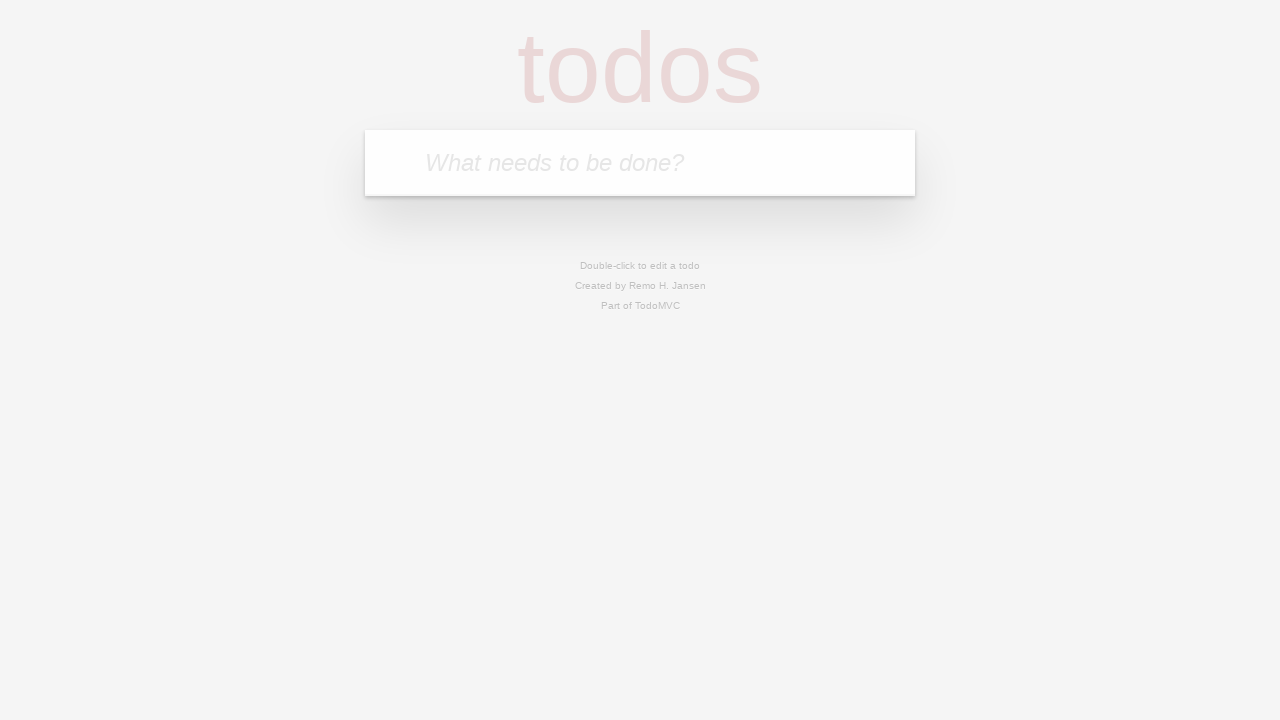